Tests keyboard input functionality by clicking on a name field, entering text, and clicking a button on a form practice page

Starting URL: https://formy-project.herokuapp.com/keypress

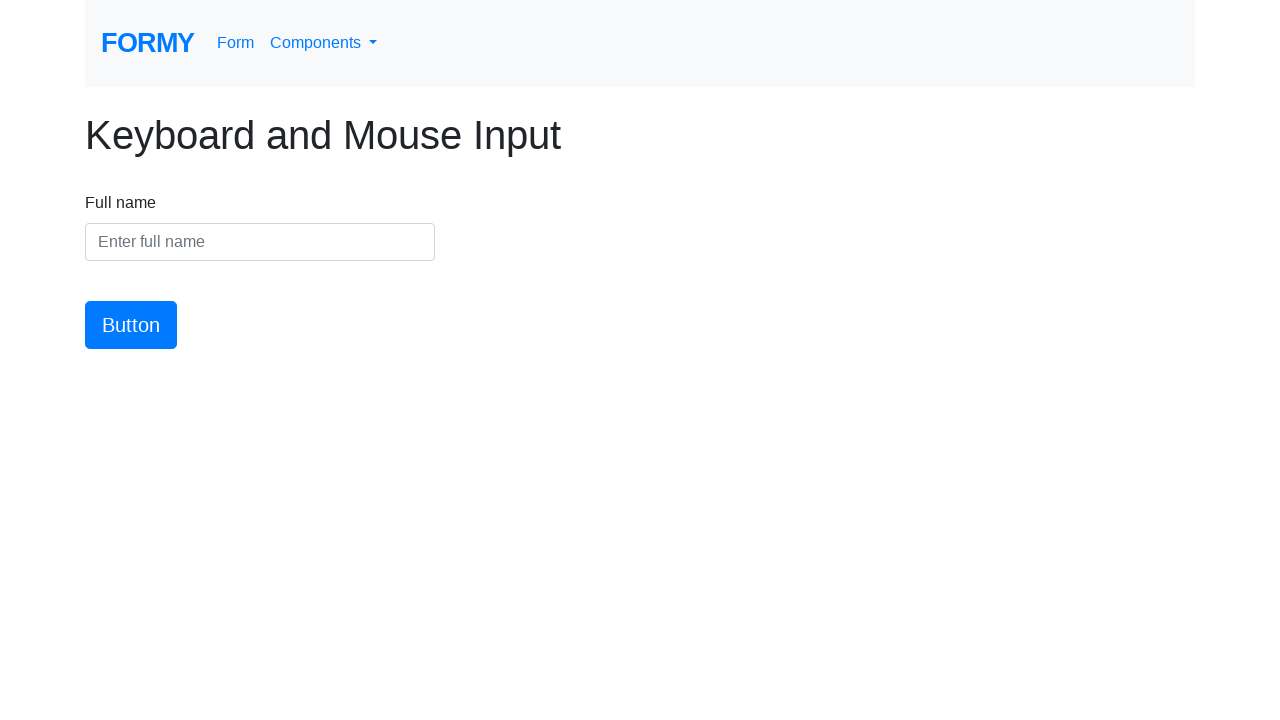

Clicked on the name input field at (260, 242) on #name
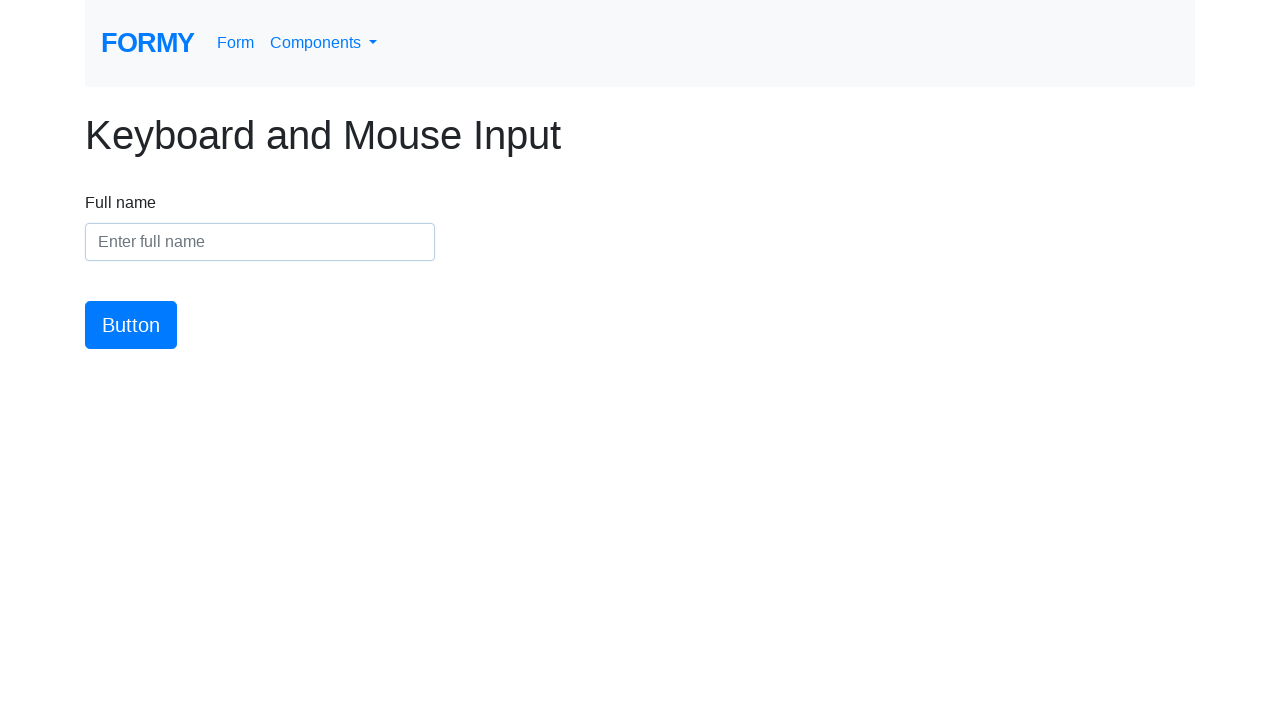

Entered 'jennifer' into the name field on #name
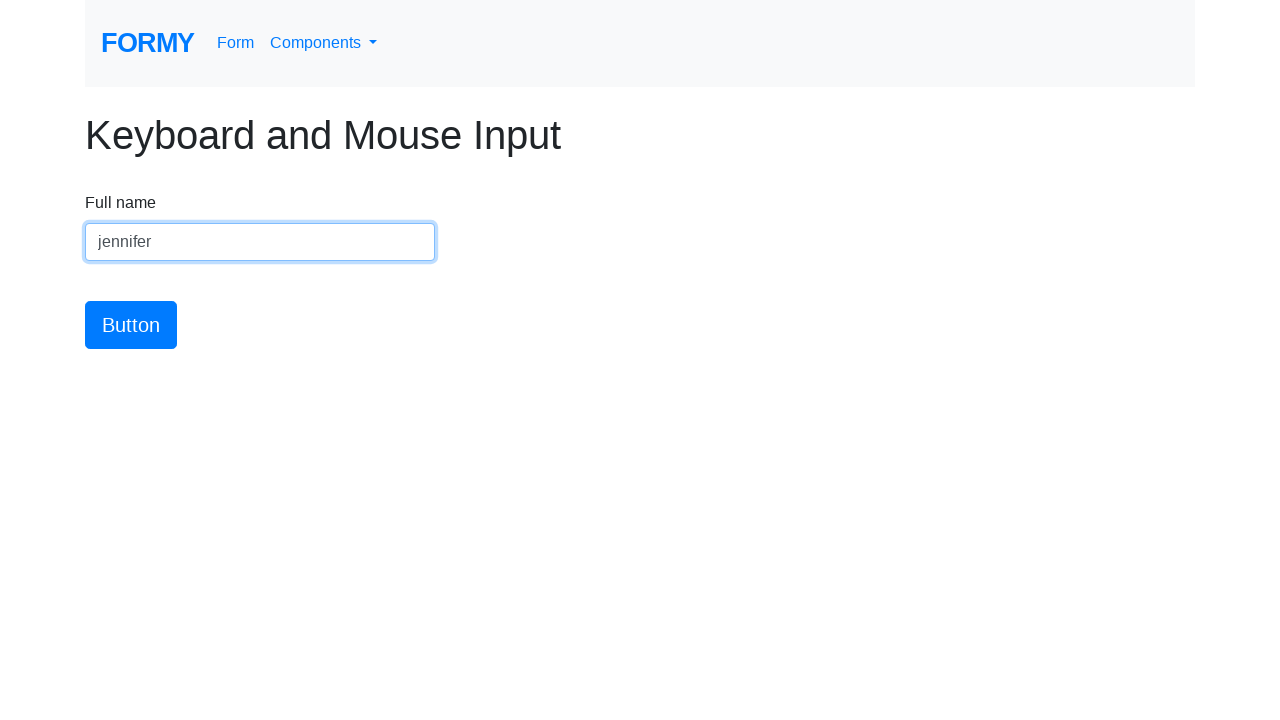

Clicked the submit button at (131, 325) on #button
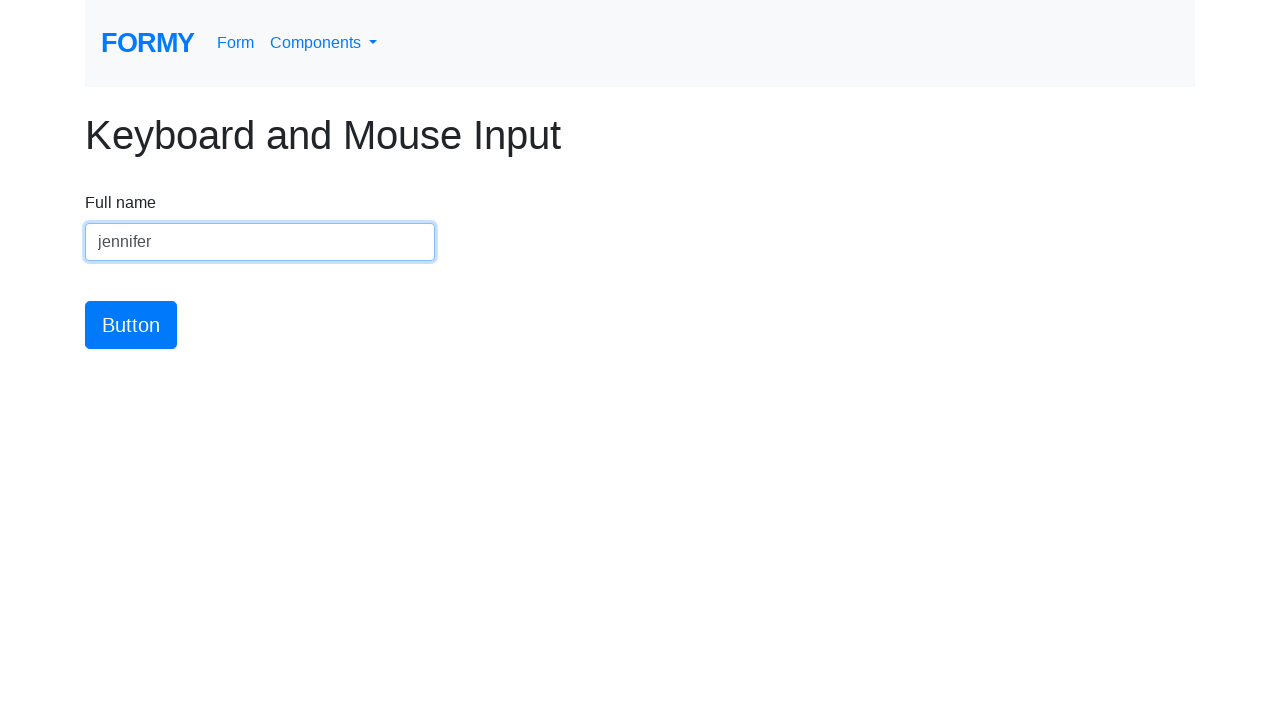

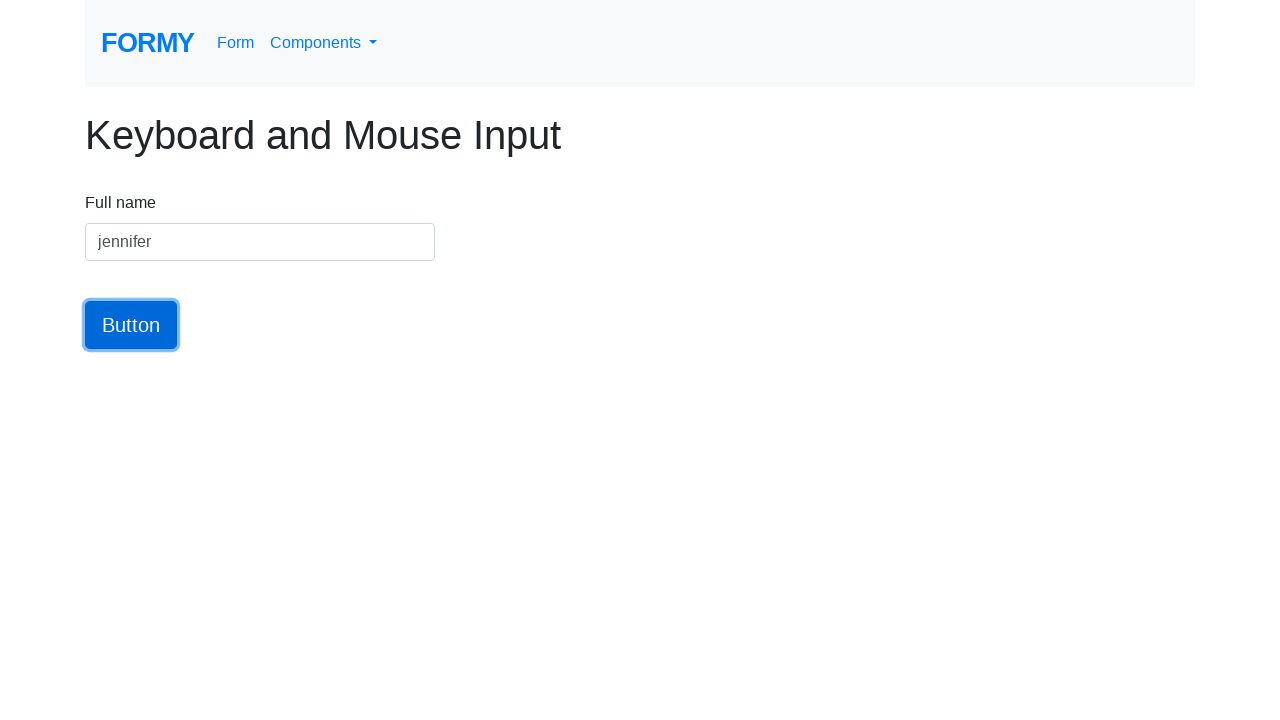